Tests dynamic controls by verifying a textbox is initially disabled, clicking the Enable button, and verifying the textbox becomes enabled with a success message displayed.

Starting URL: https://the-internet.herokuapp.com/dynamic_controls

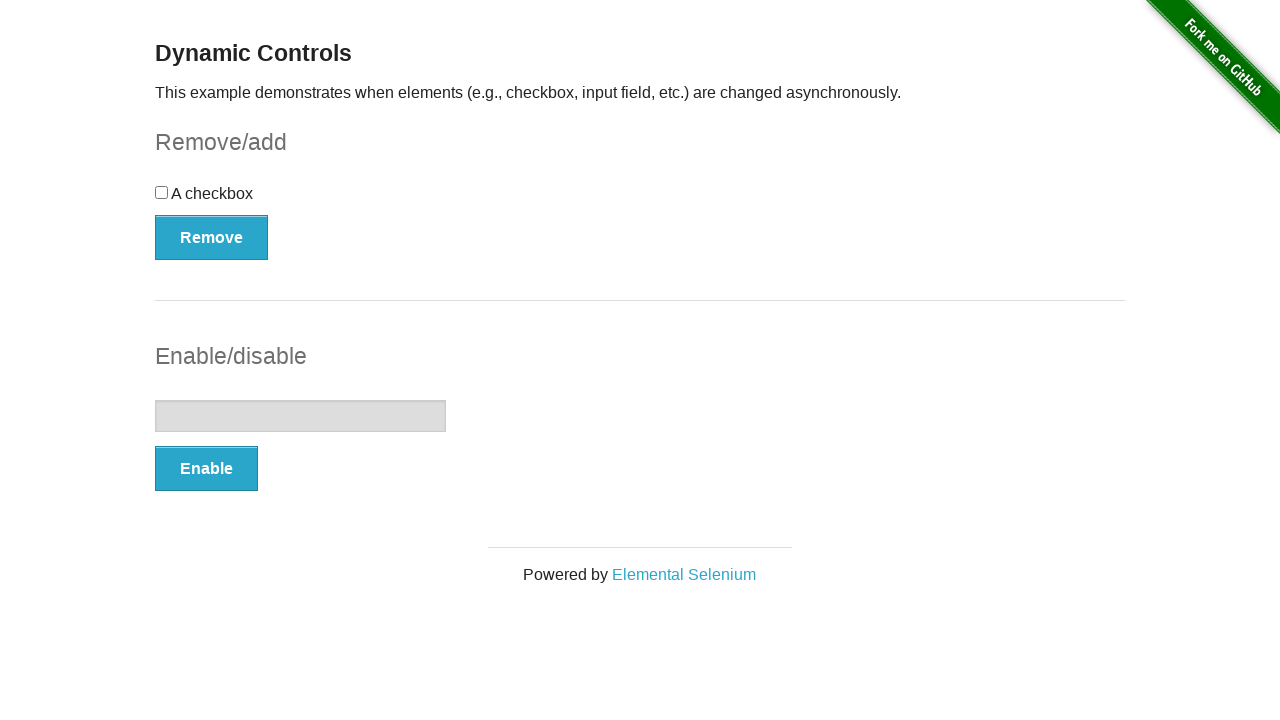

Navigated to dynamic controls page
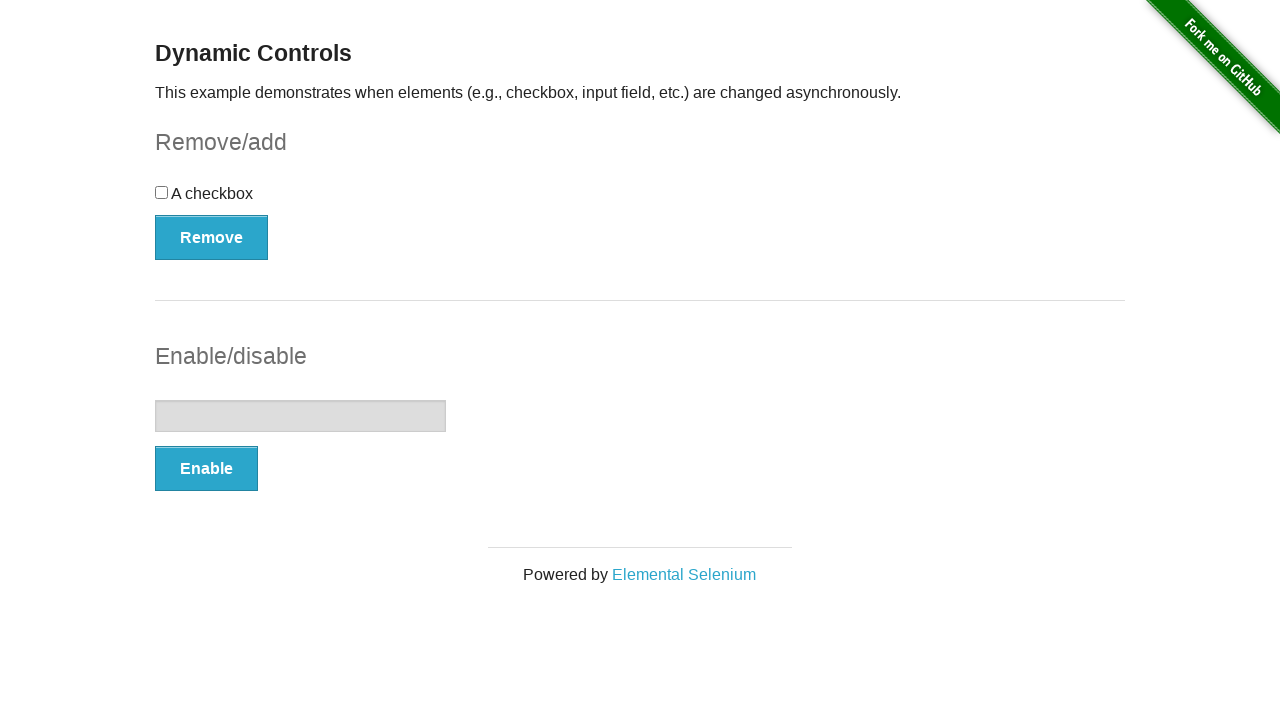

Located textbox element
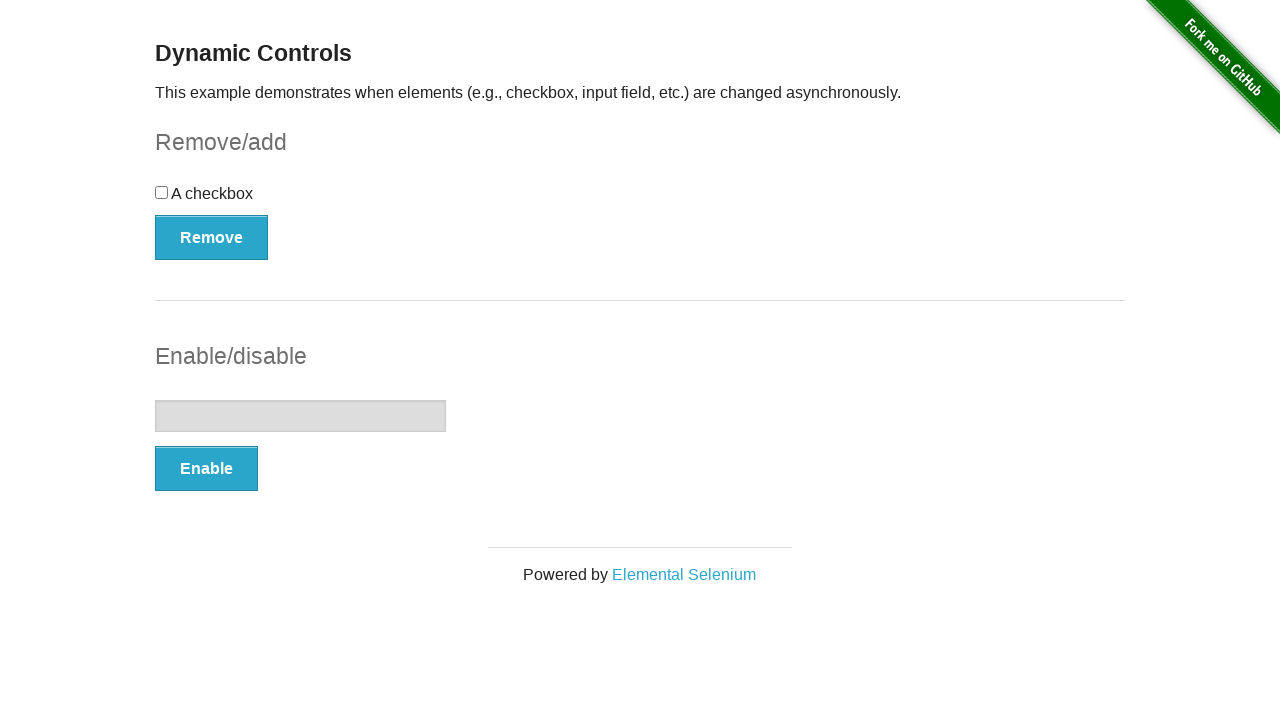

Verified textbox is initially disabled
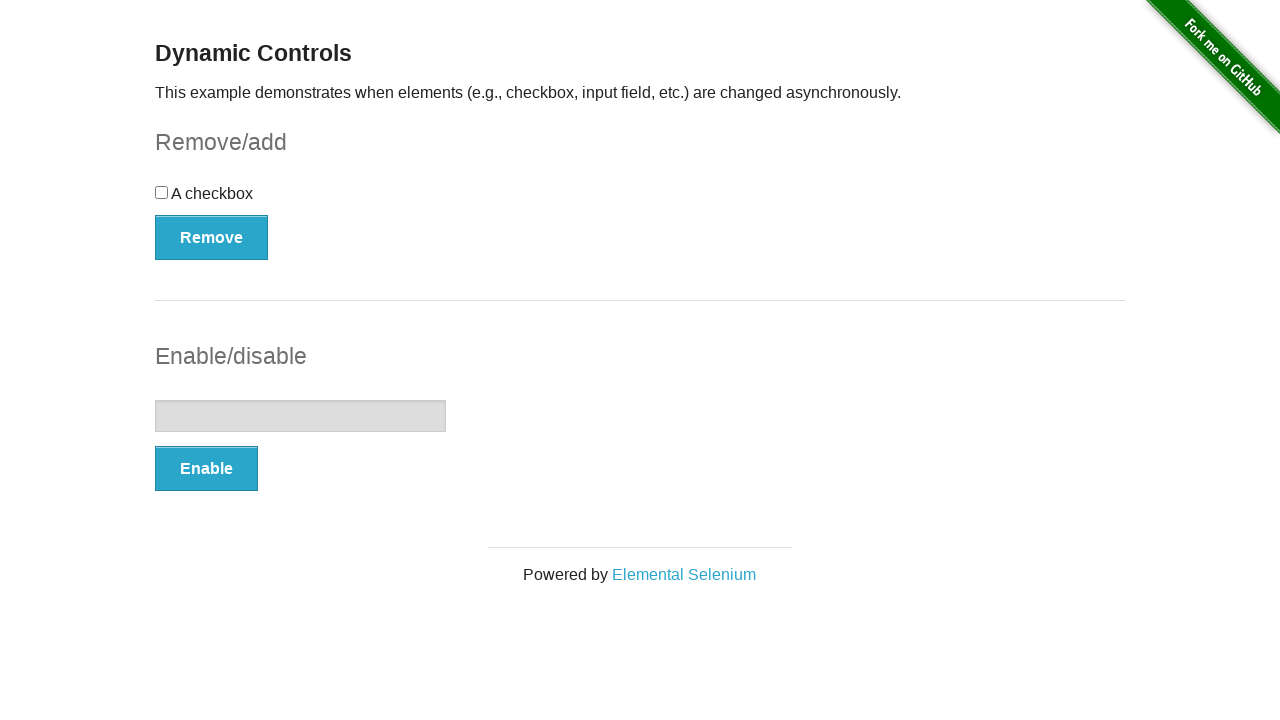

Clicked the Enable button at (206, 469) on (//button[@type='button'])[2]
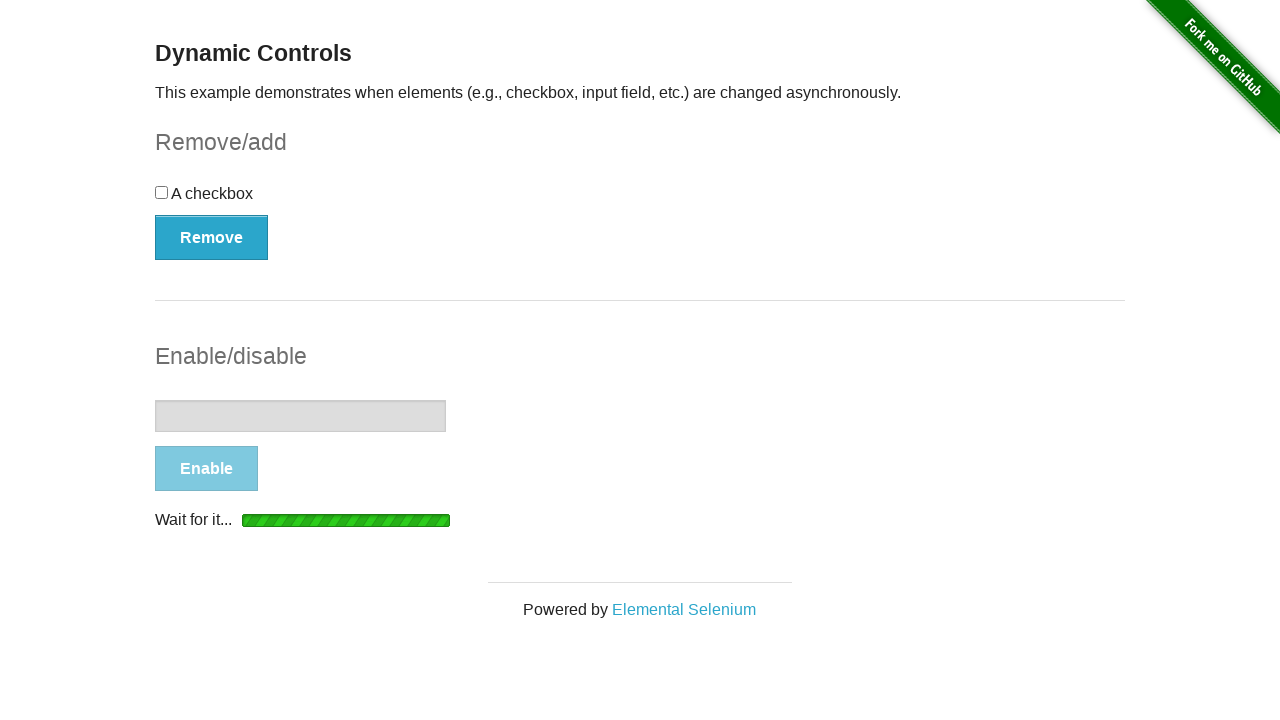

Textbox became visible
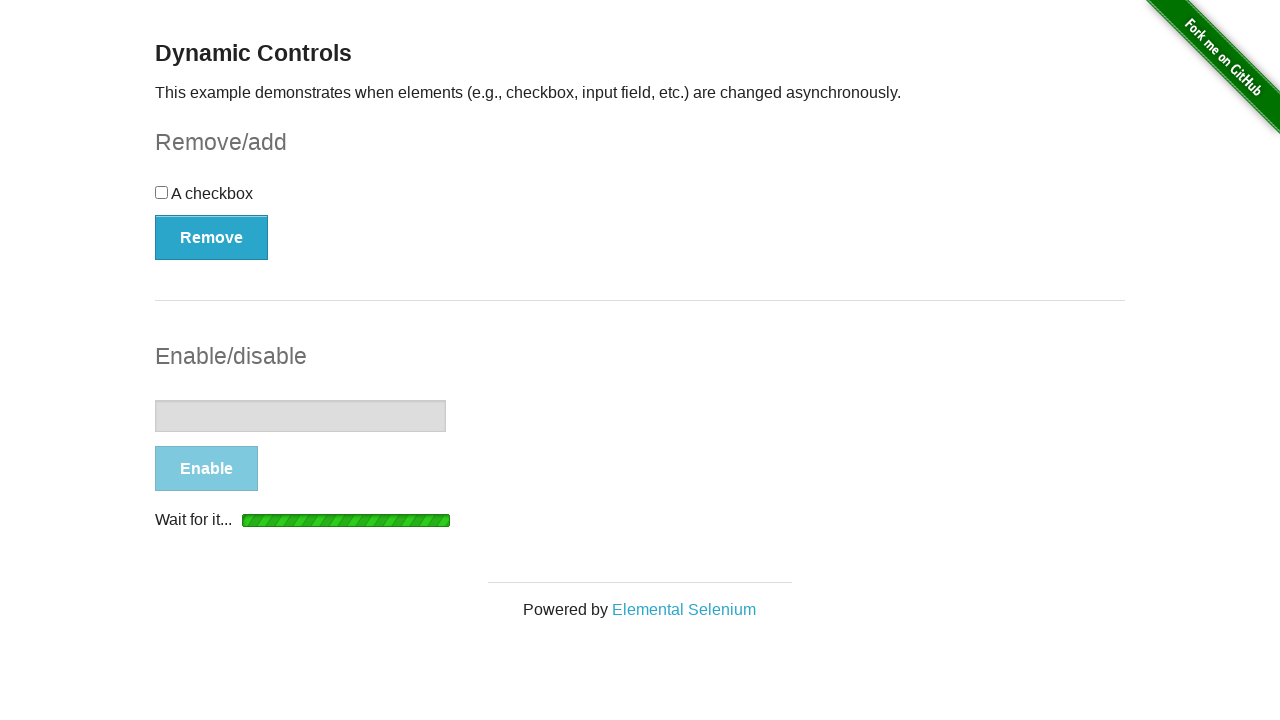

Waited for enable animation to complete
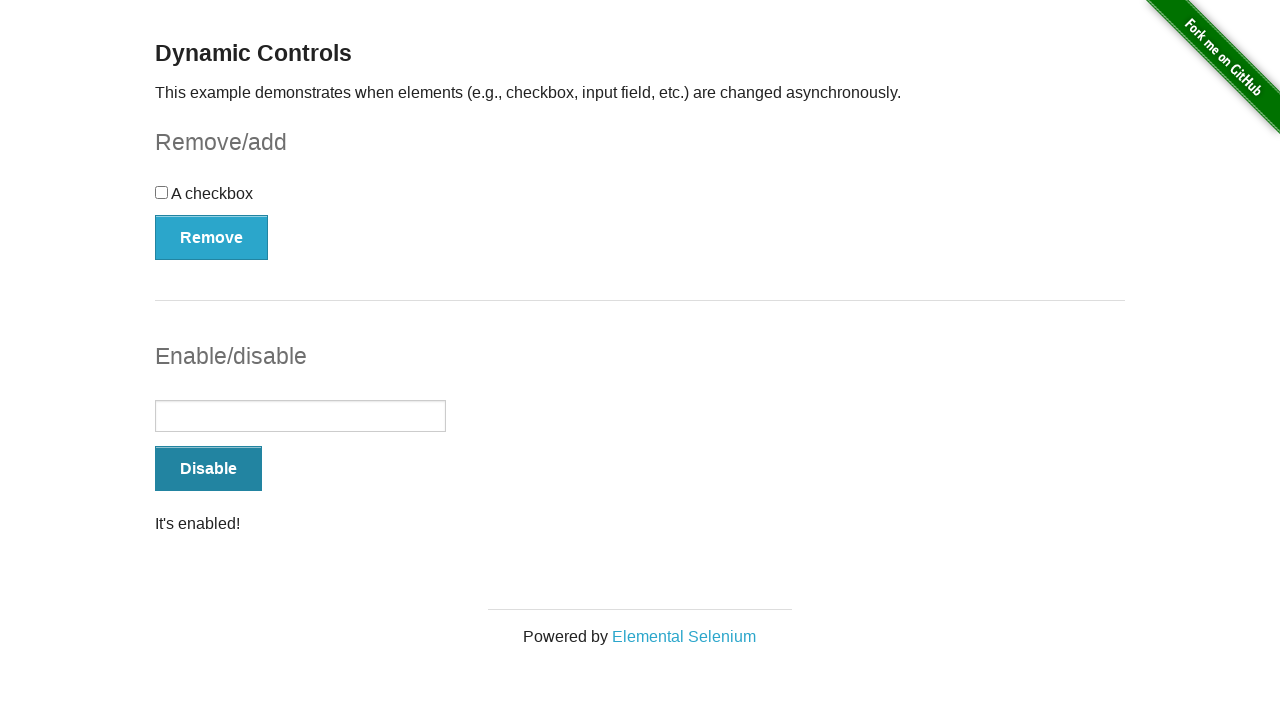

Verified textbox is now enabled
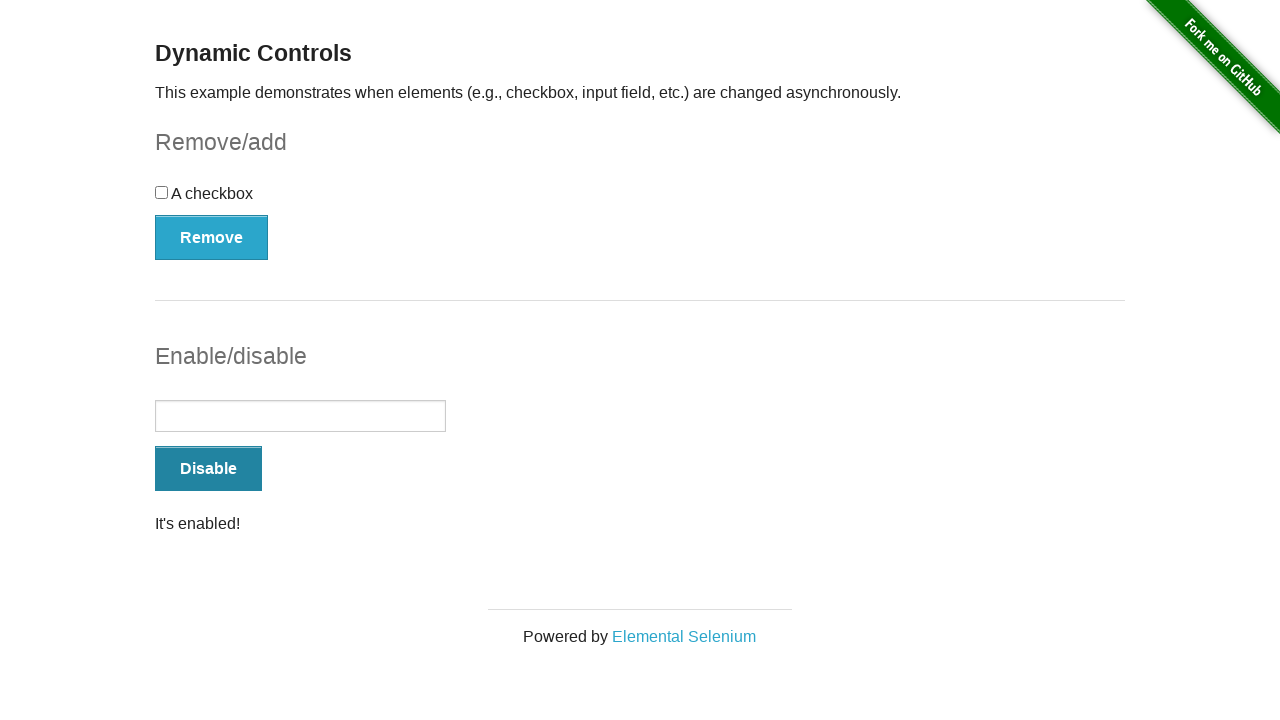

Located success message element
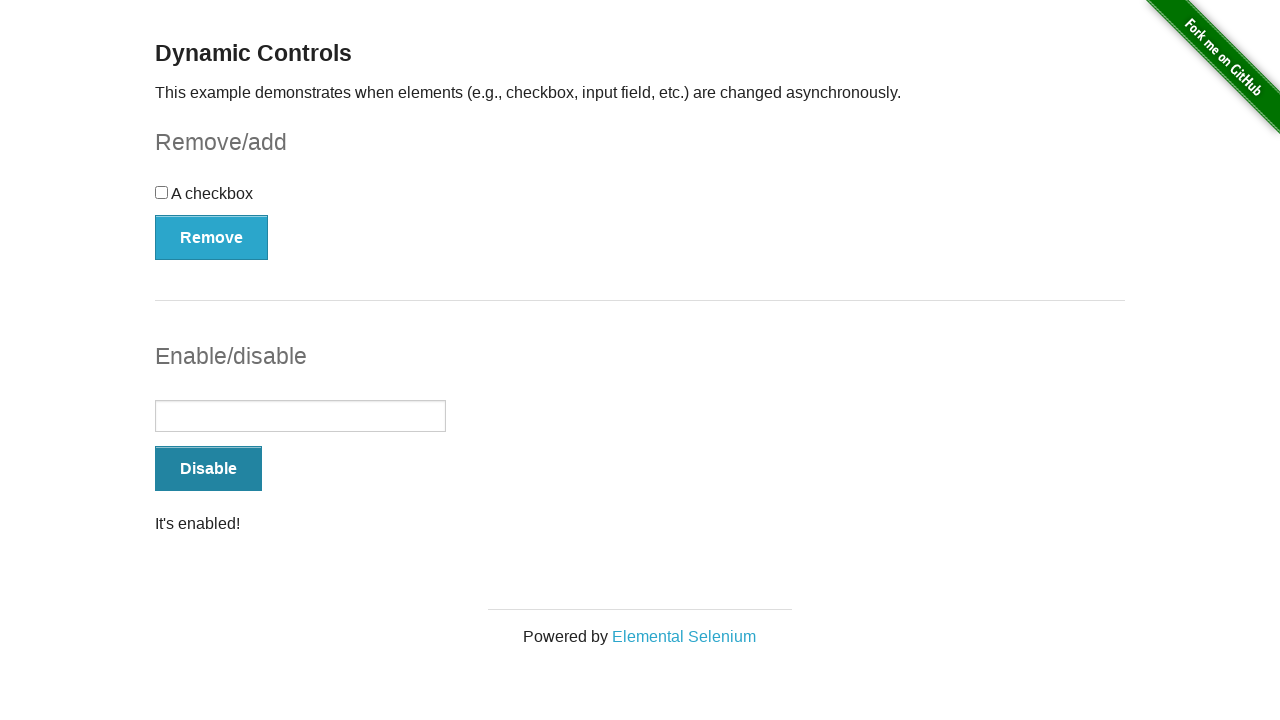

Verified success message is visible
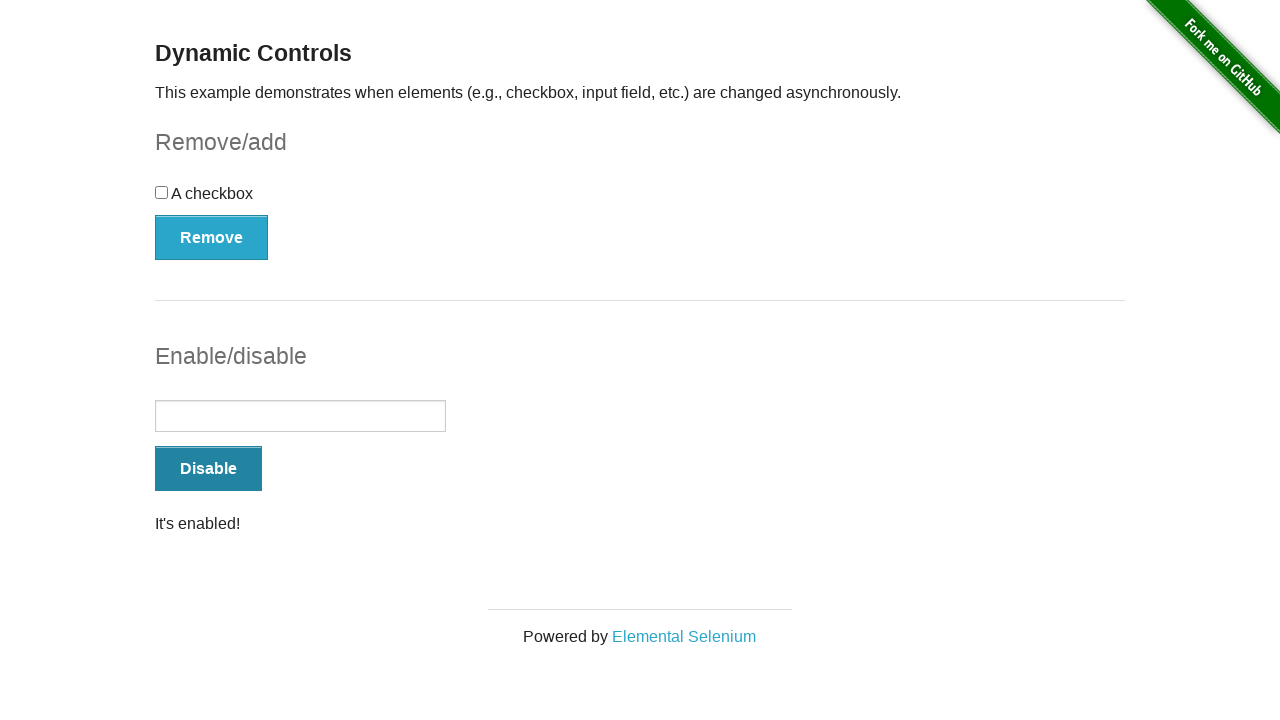

Verified success message contains 'It's enabled!' text
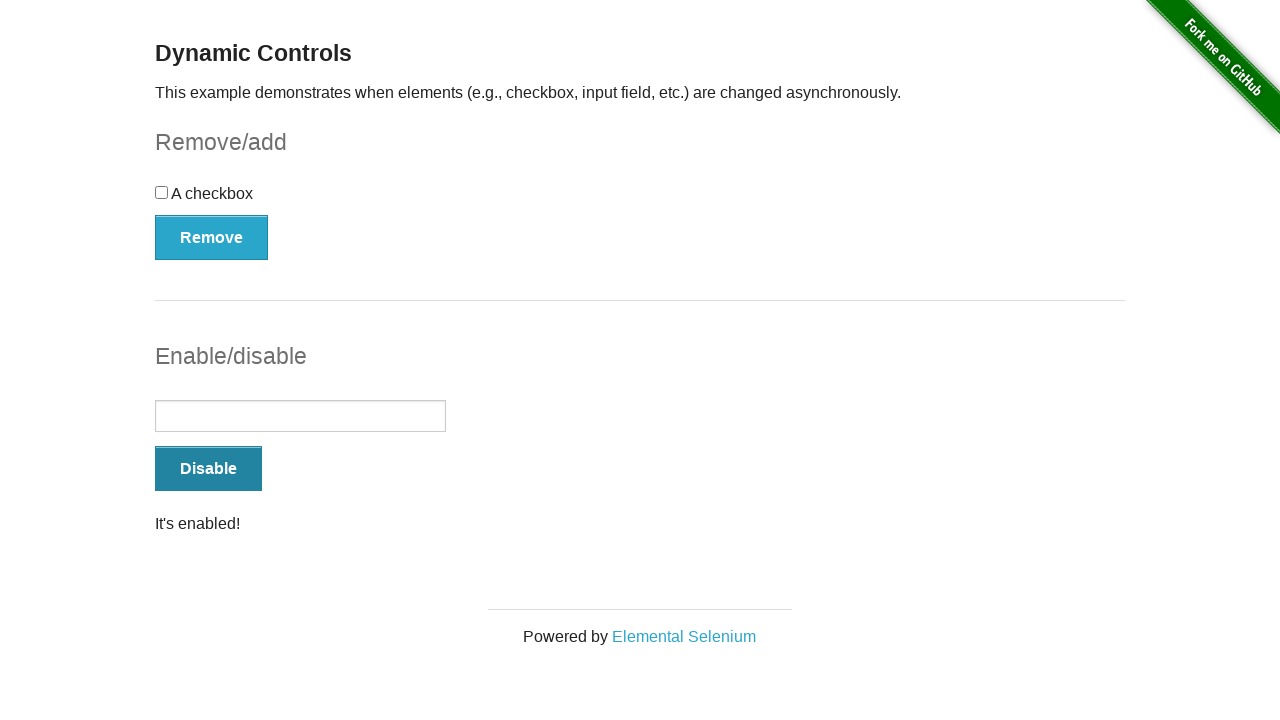

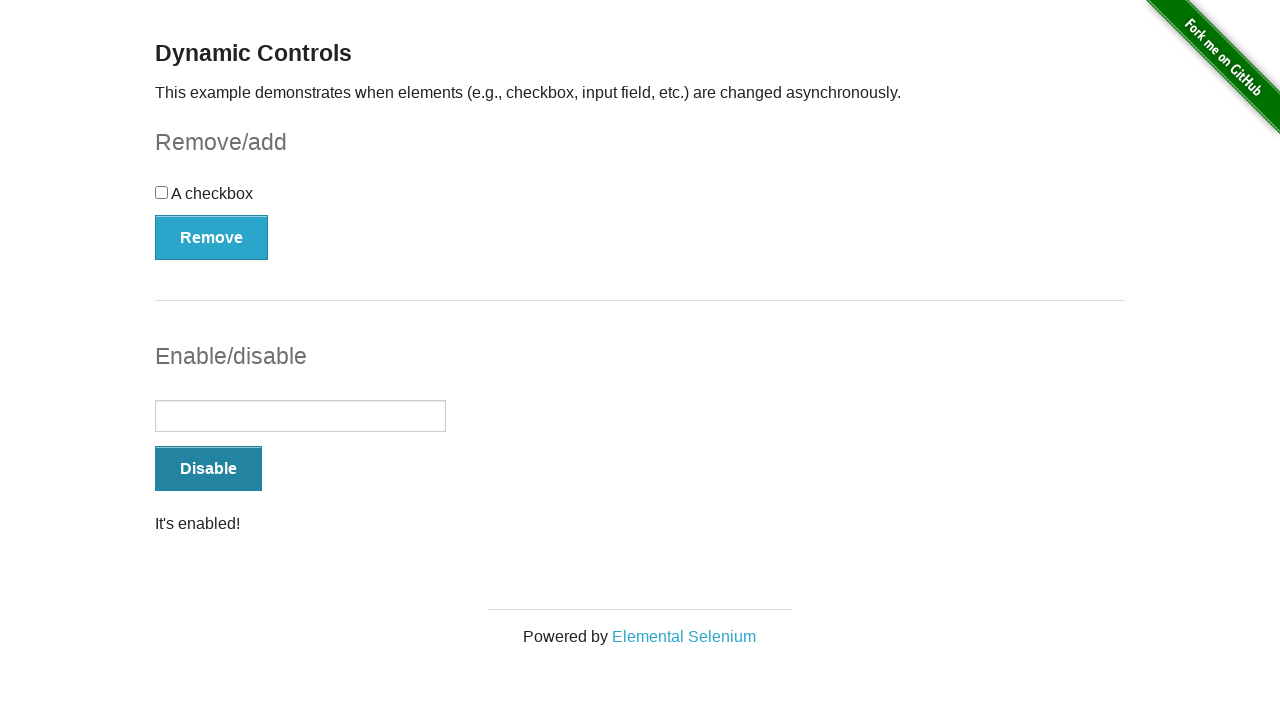